Tests the registration form on OpenCart by filling in user details and verifying that a privacy policy warning appears when trying to submit without accepting terms

Starting URL: https://naveenautomationlabs.com/opencart/index.php?route=account/register

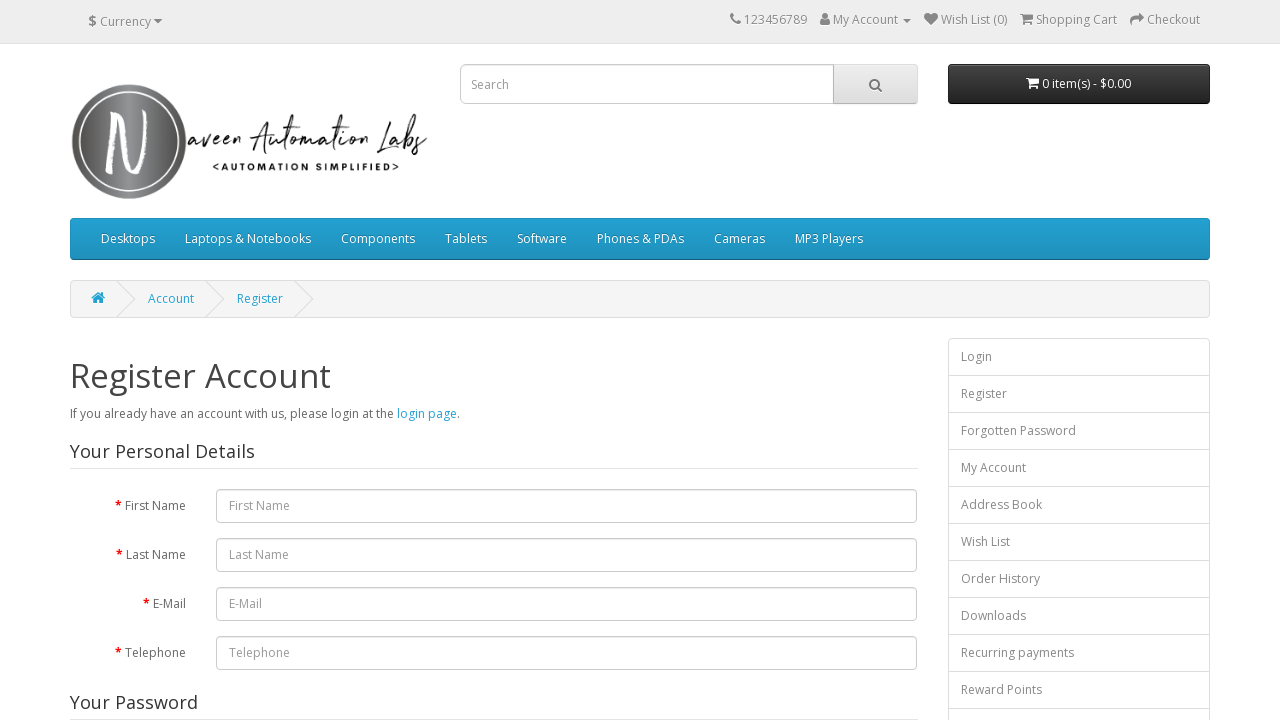

Filled first name field with 'FirstName' on #input-firstname
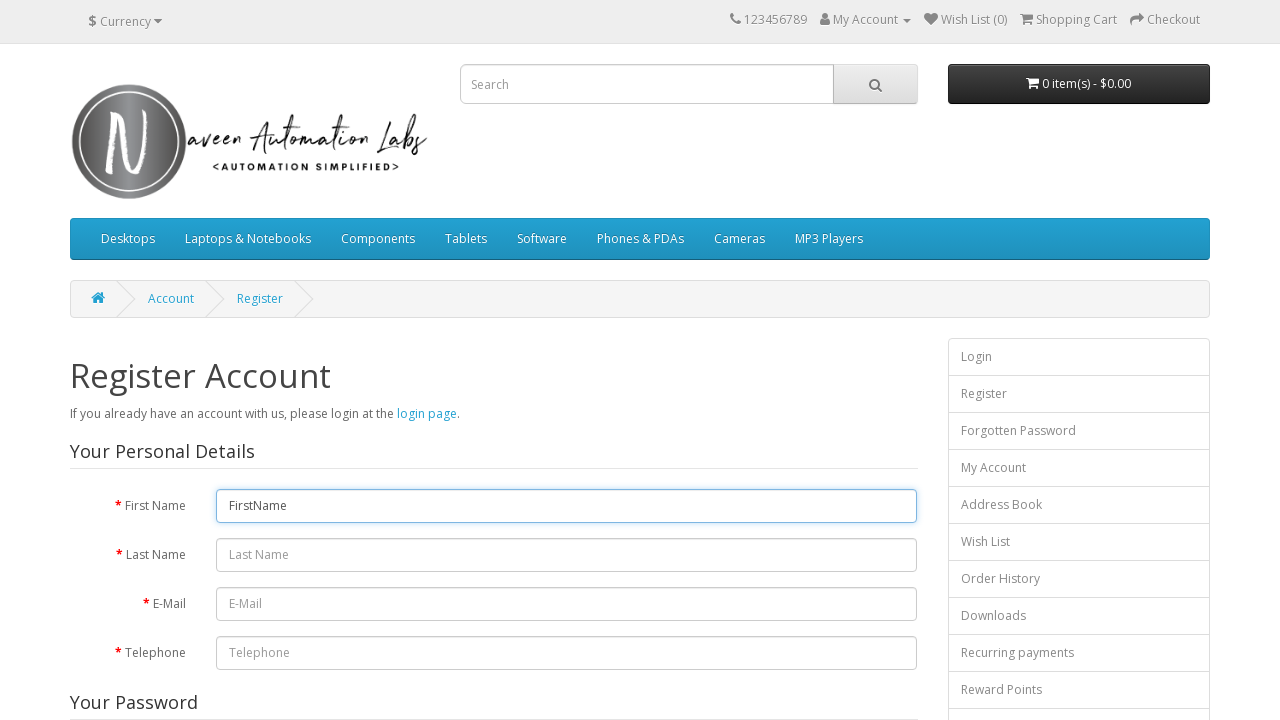

Filled last name field with 'LastName' on #input-lastname
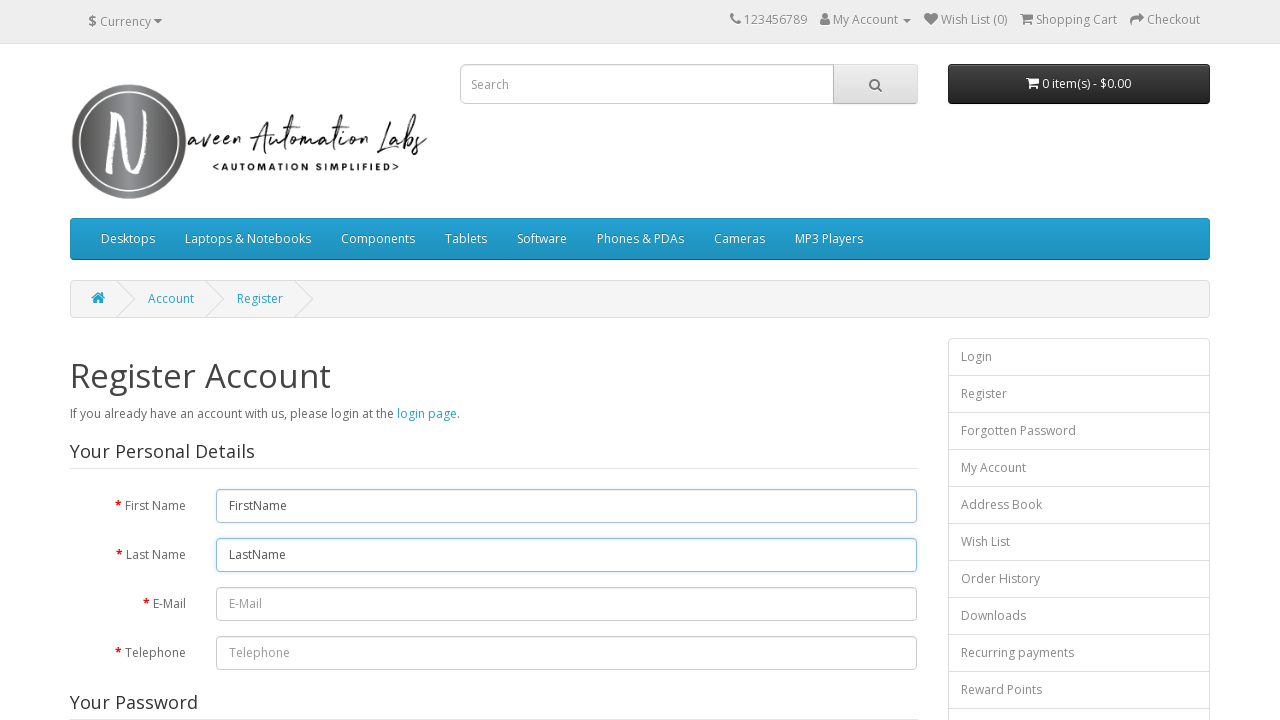

Filled email field with 'testuser789@example.com' on #input-email
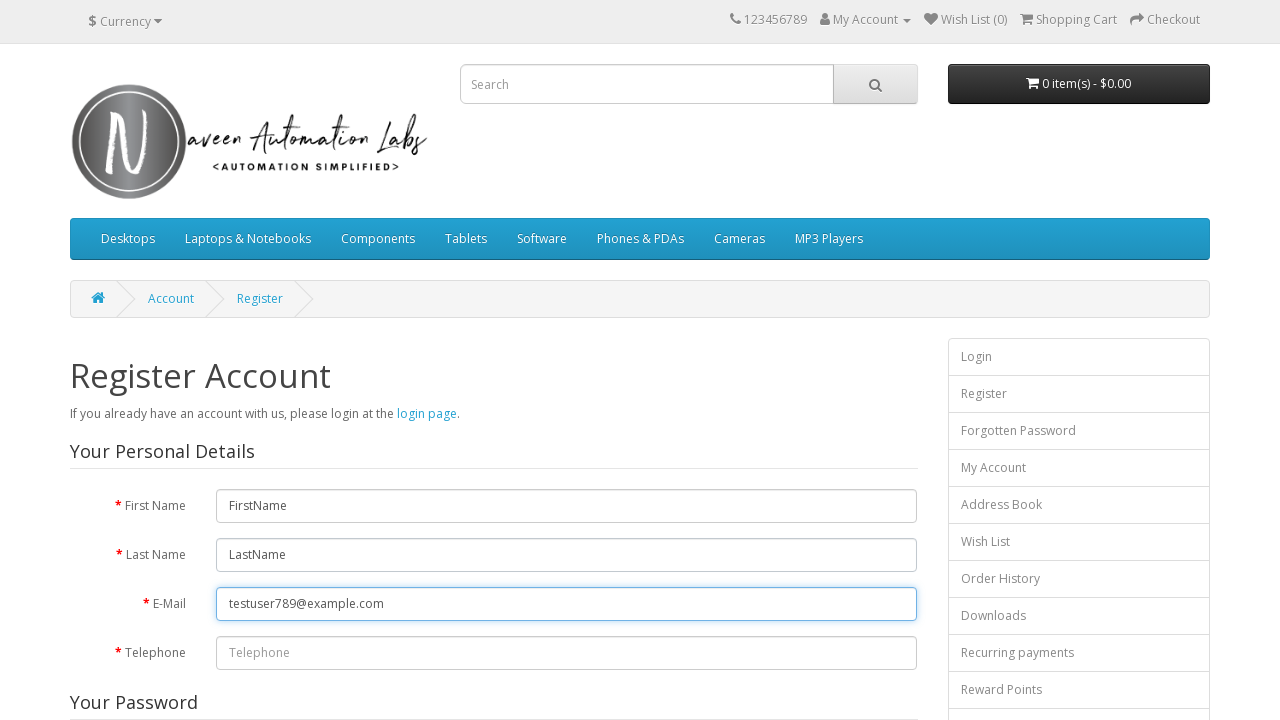

Filled telephone field with '909-909-9099' on #input-telephone
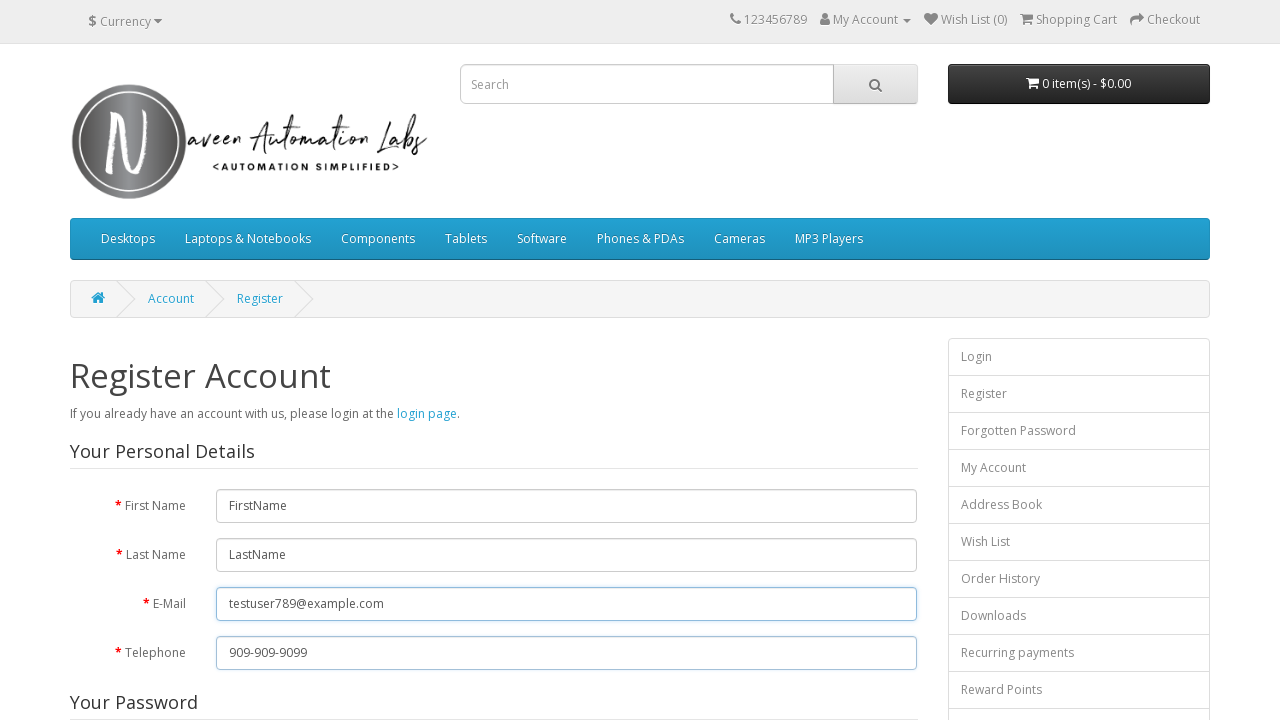

Filled password field with 'PasswordReloaded' on #input-password
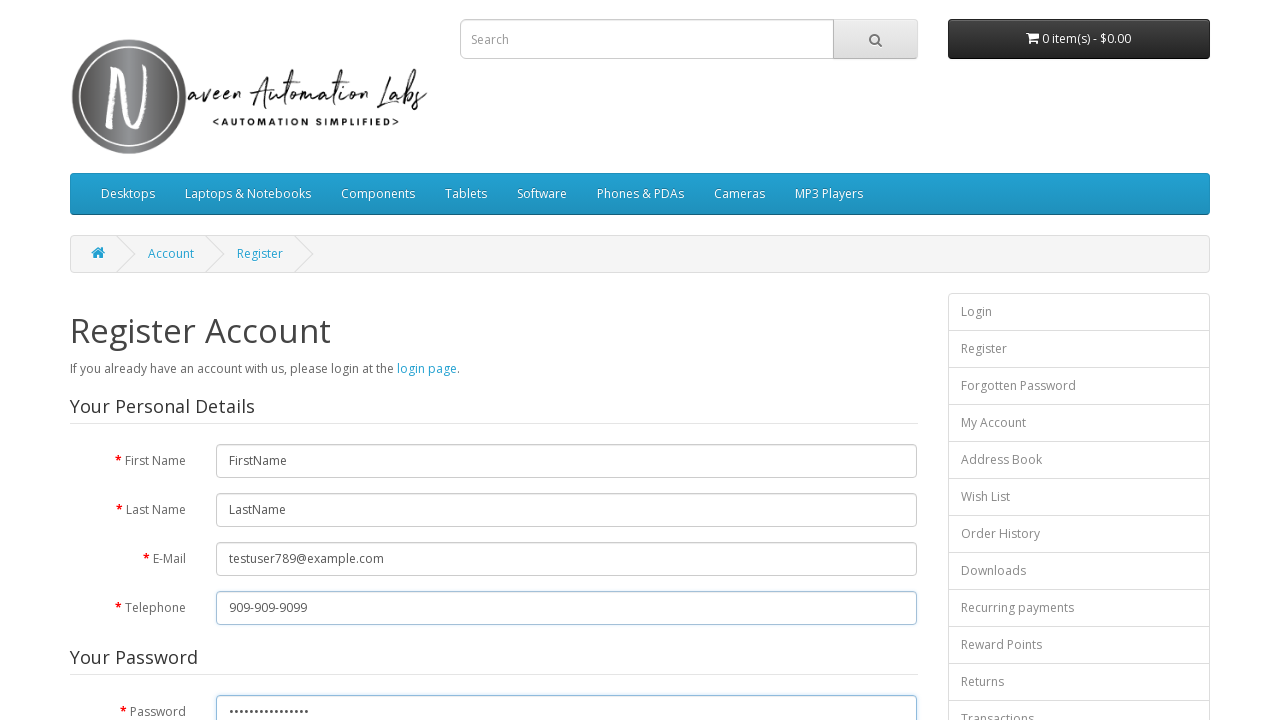

Filled password confirmation field with 'PasswordReloaded' on #input-confirm
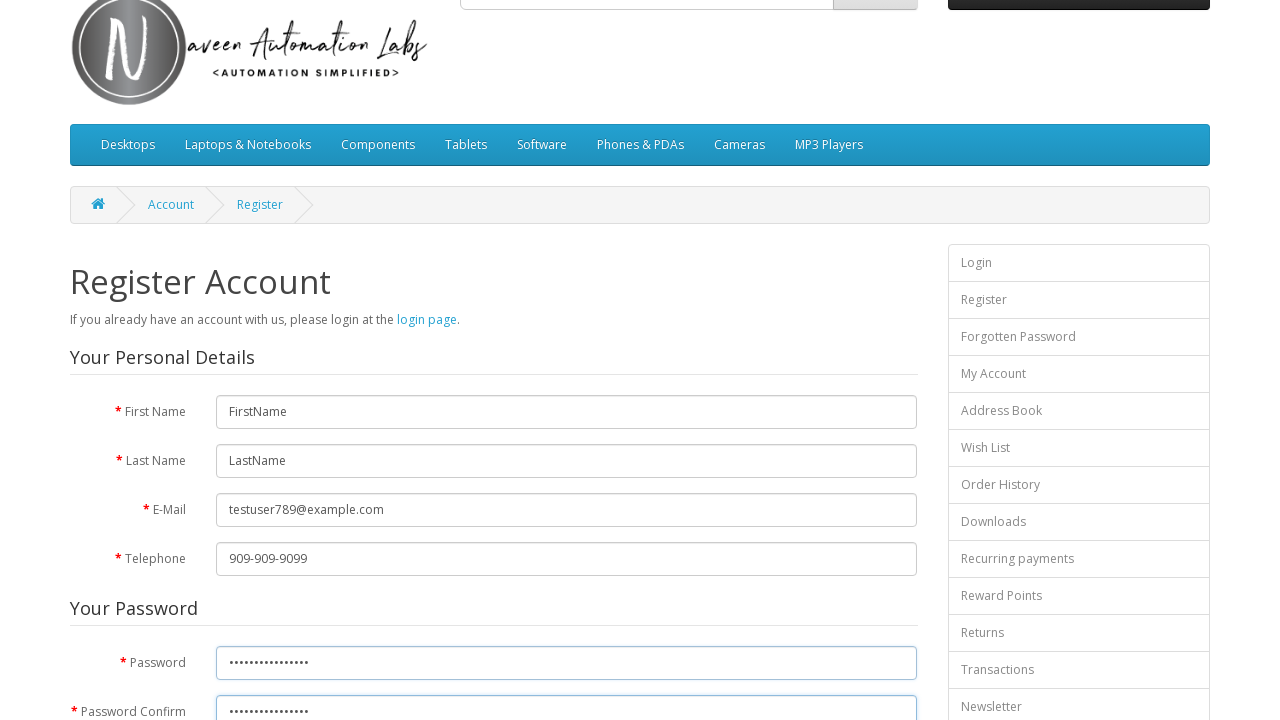

Clicked Continue button to submit registration form at (879, 427) on input[value='Continue']
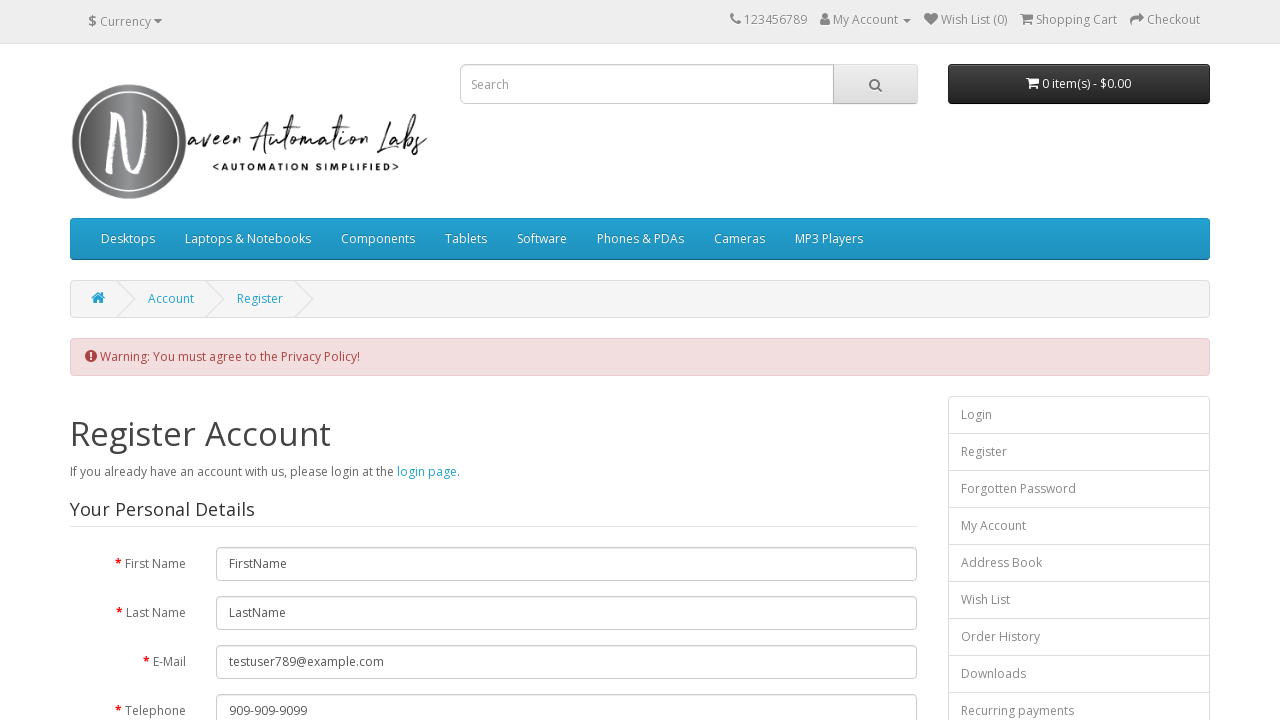

Privacy policy warning alert element appeared
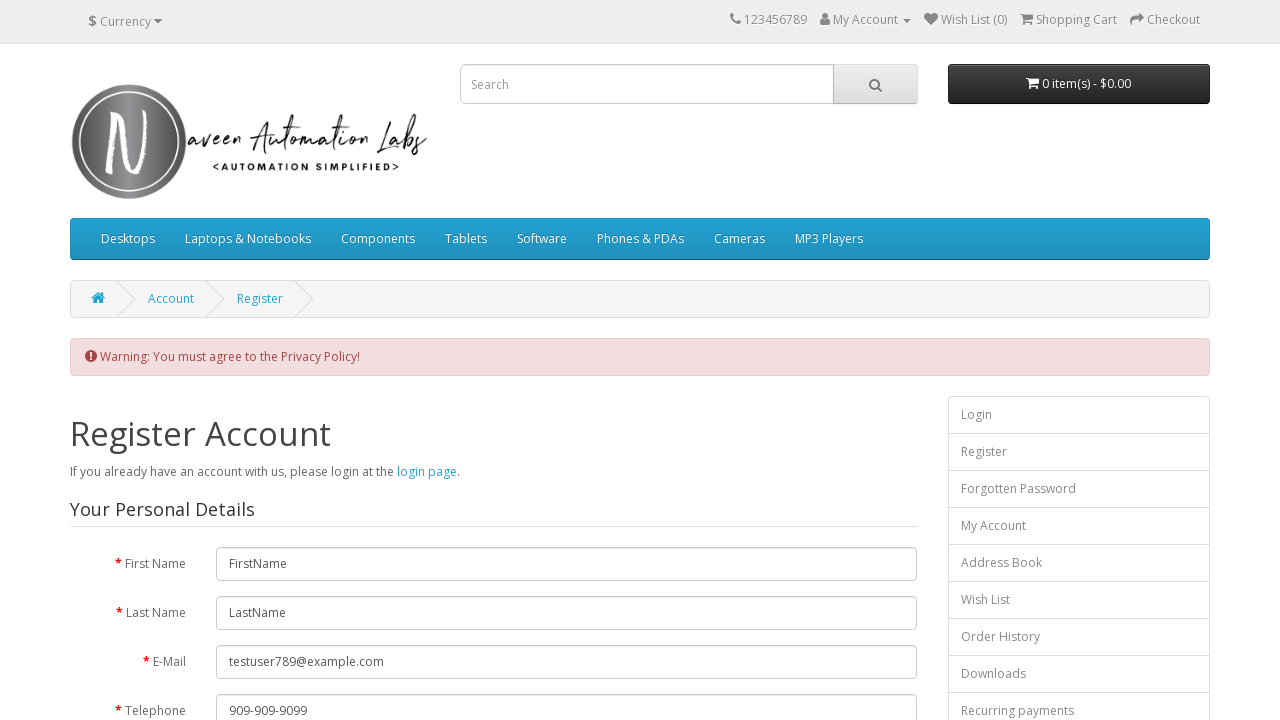

Retrieved privacy policy warning text content
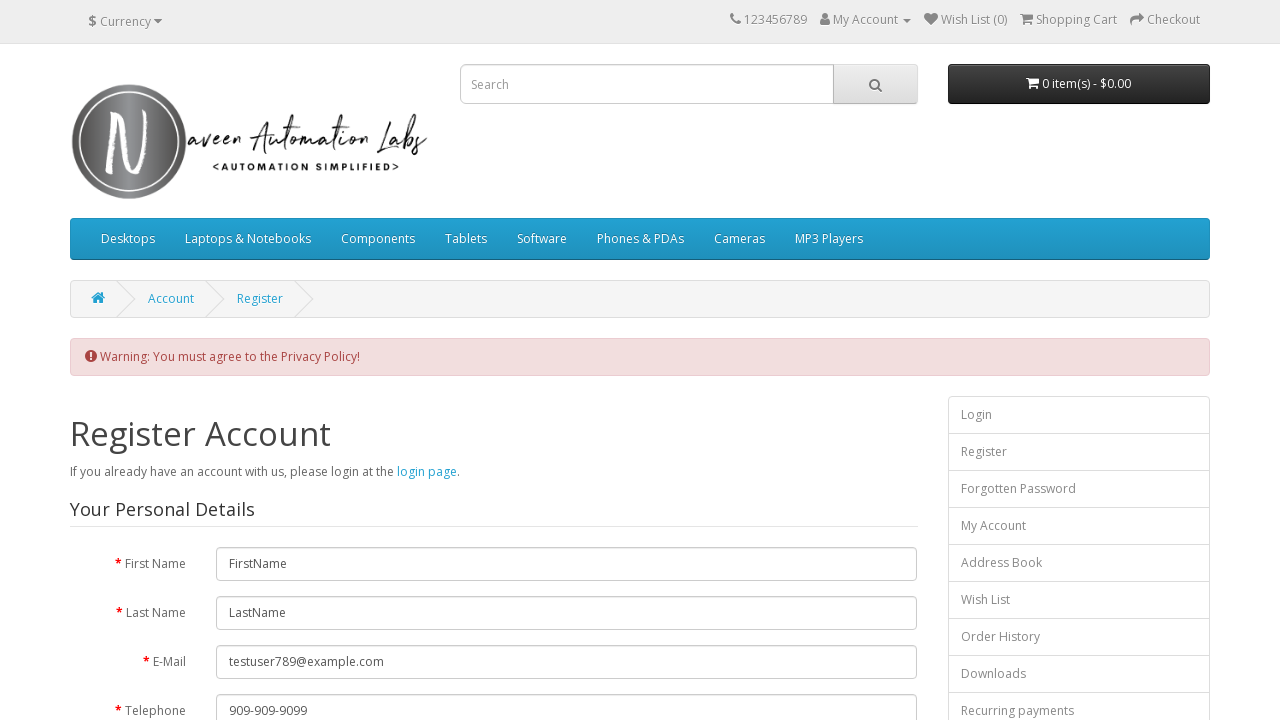

Verified that privacy policy warning message is displayed
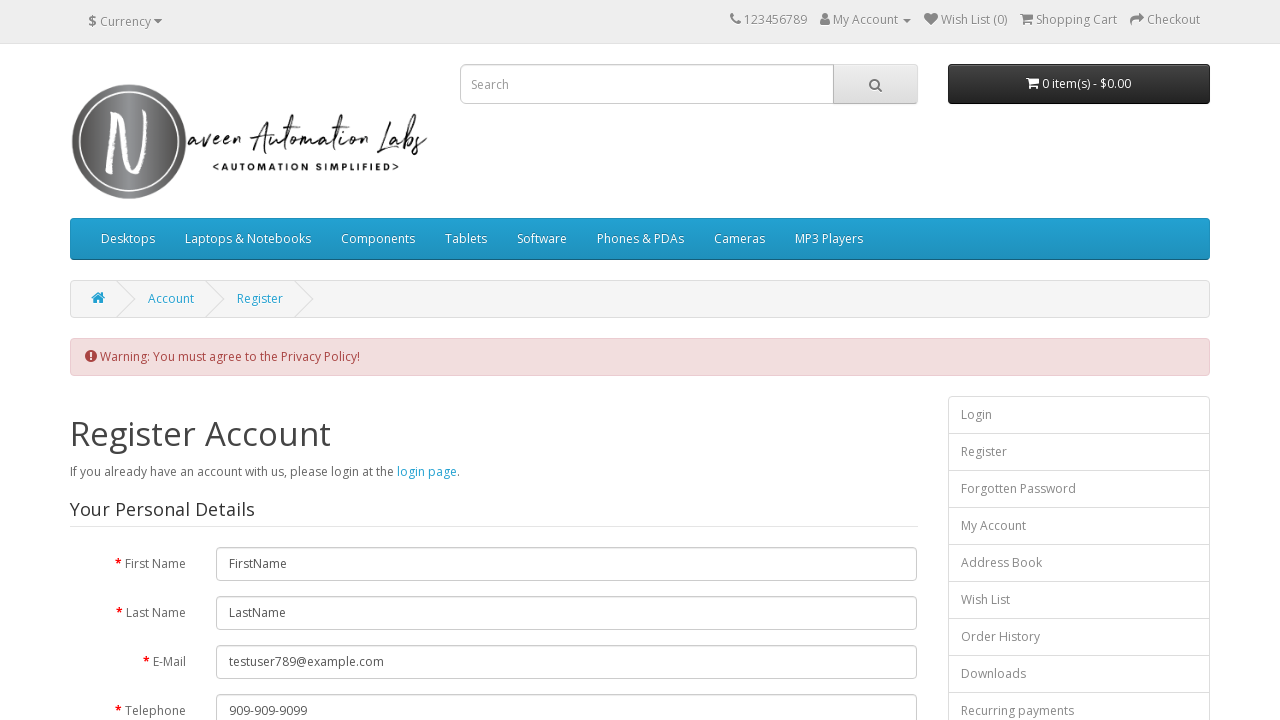

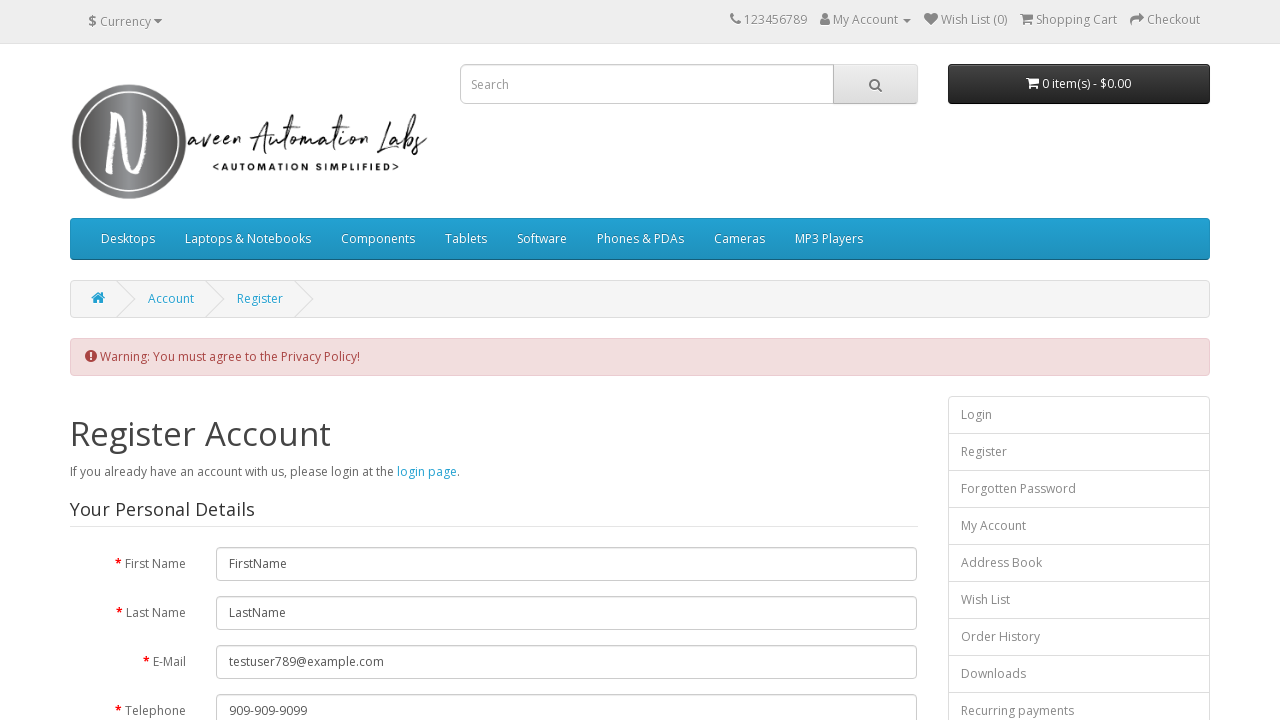